Tests navigating to the Team page and verifies the team member names are displayed correctly

Starting URL: http://www.99-bottles-of-beer.net/

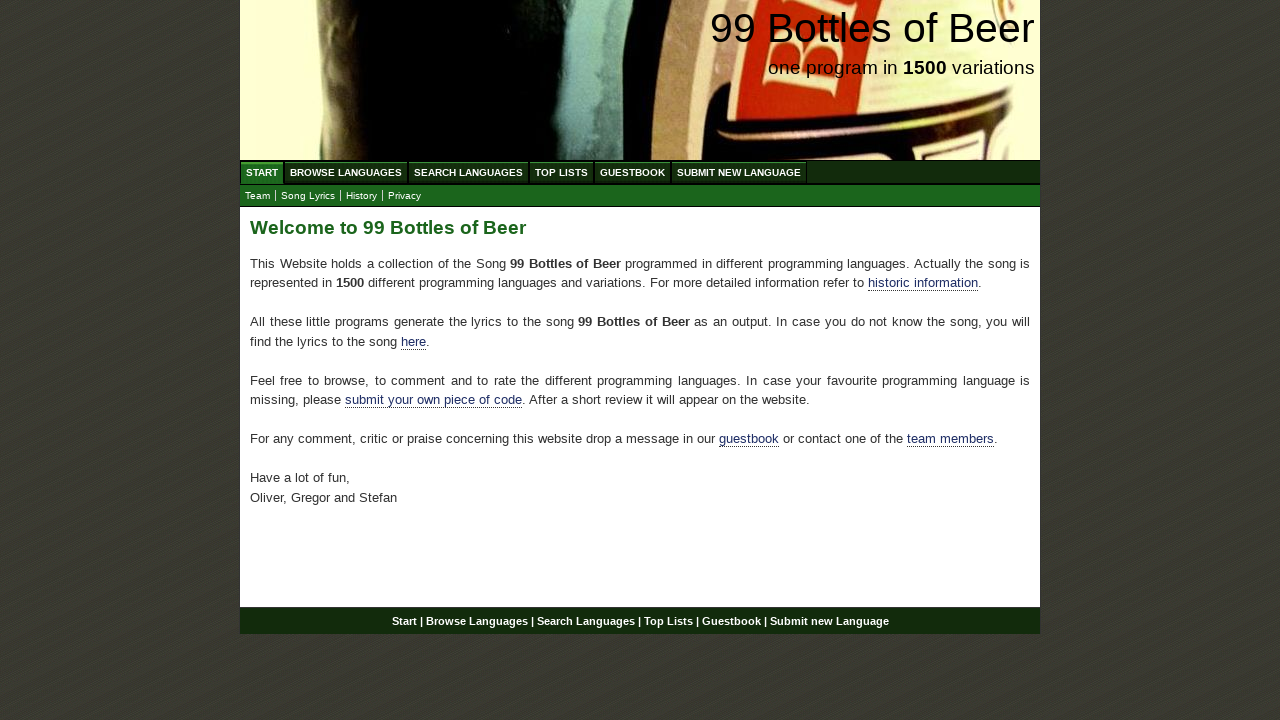

Clicked on Team link at (258, 196) on text=Team
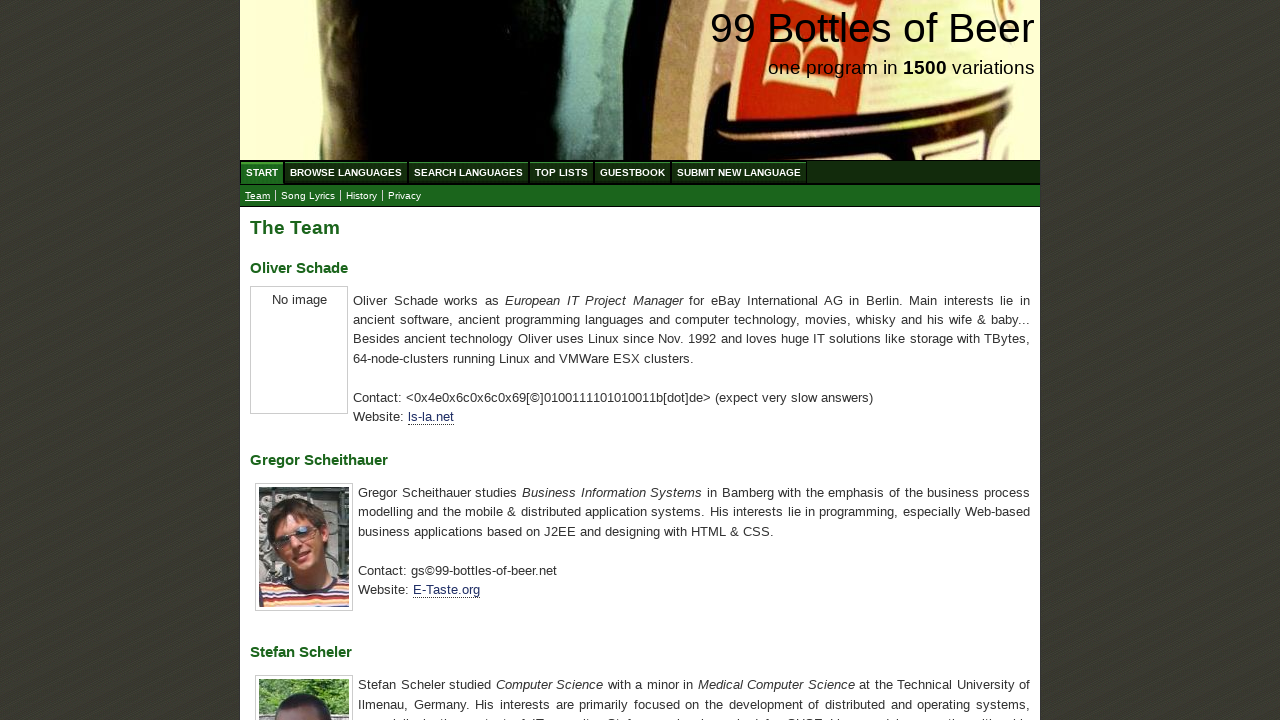

Team page loaded and H3 elements are visible
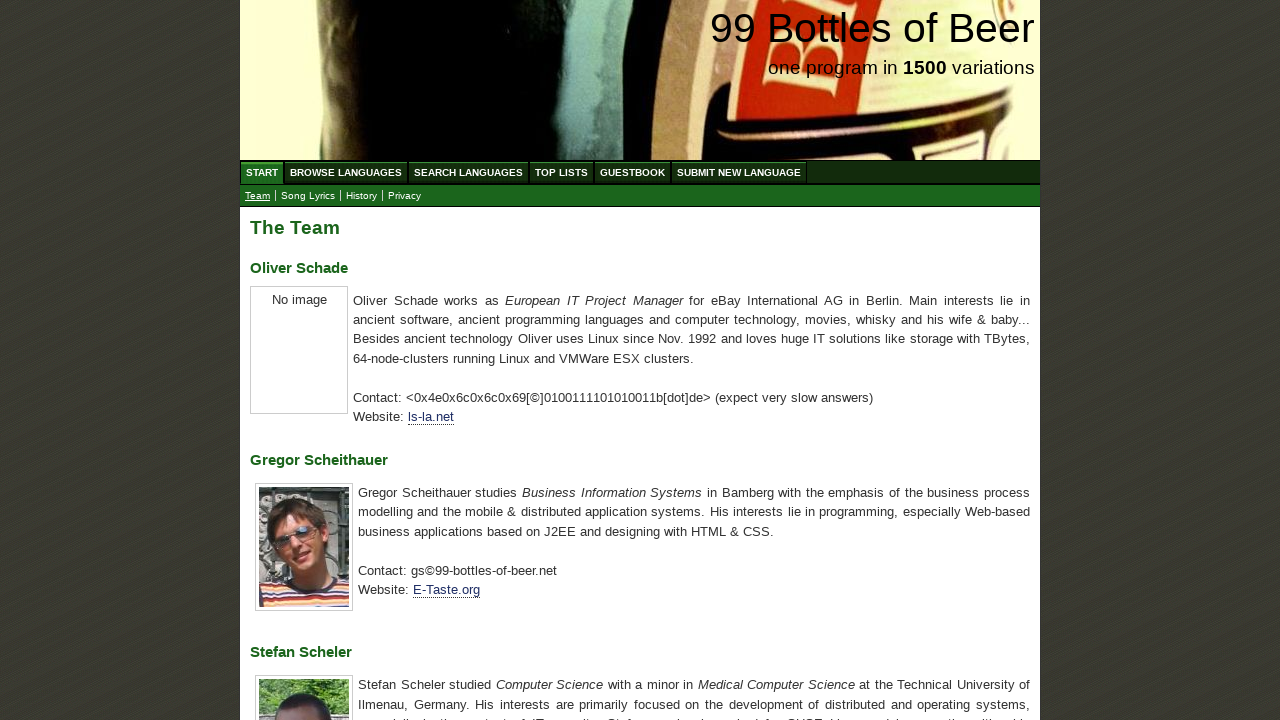

Retrieved all H3 elements from team page
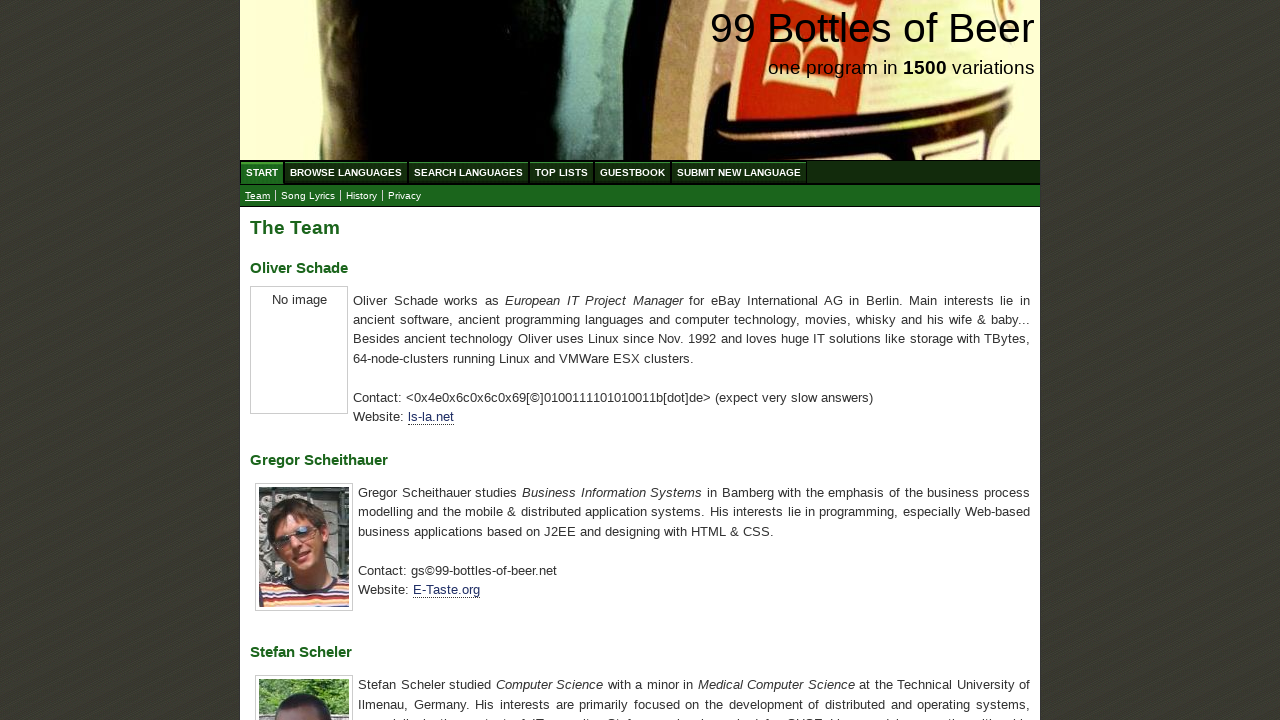

Extracted team member names from H3 elements
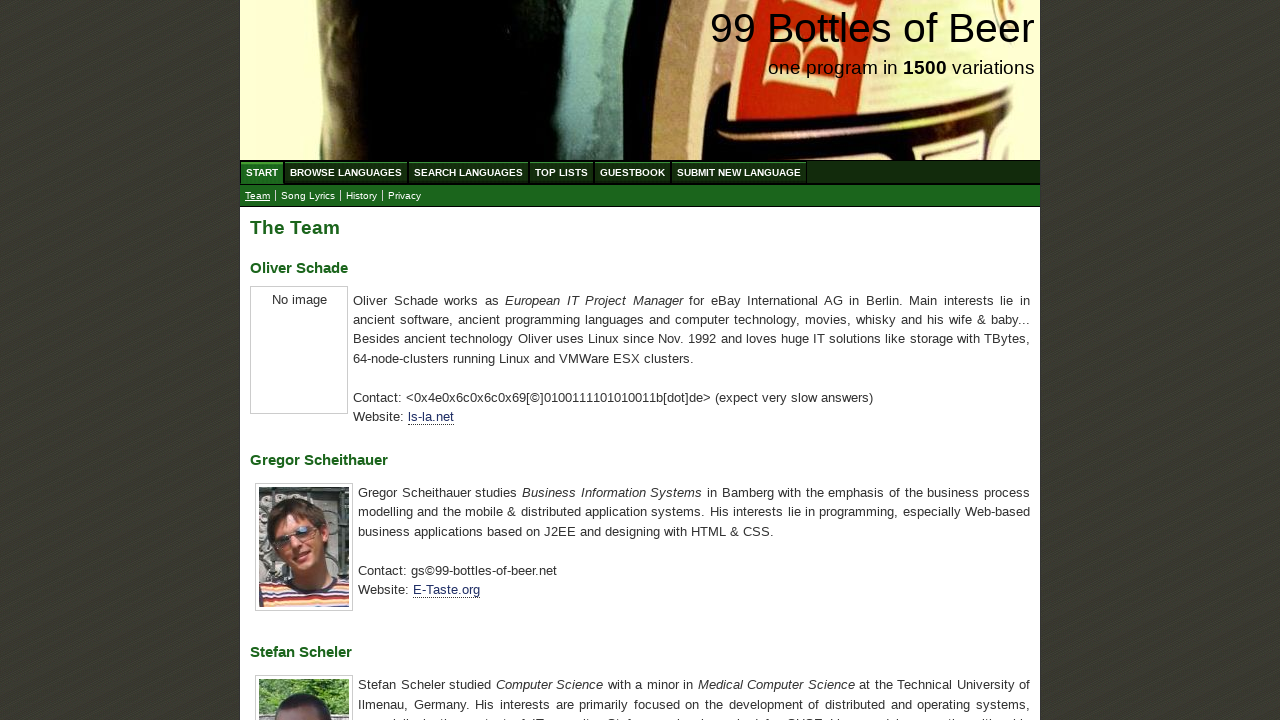

Verified team member names match expected names: Oliver Schade, Gregor Scheithauer, Stefan Scheler
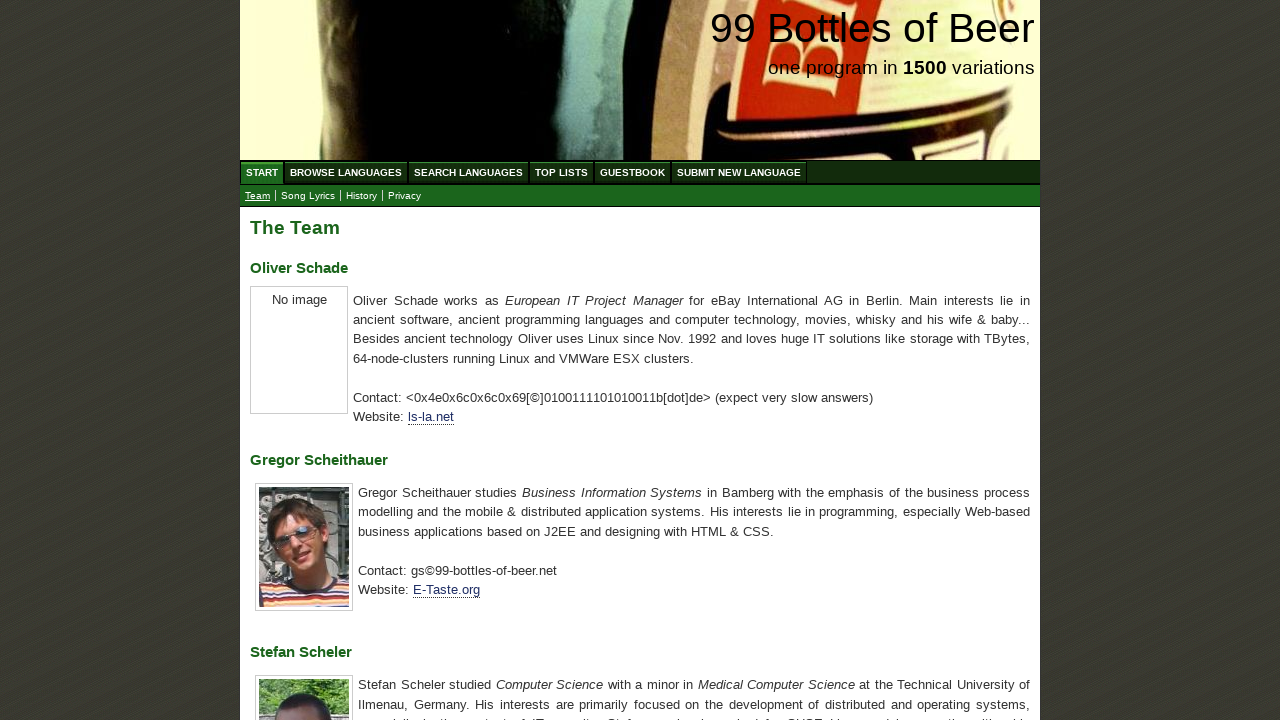

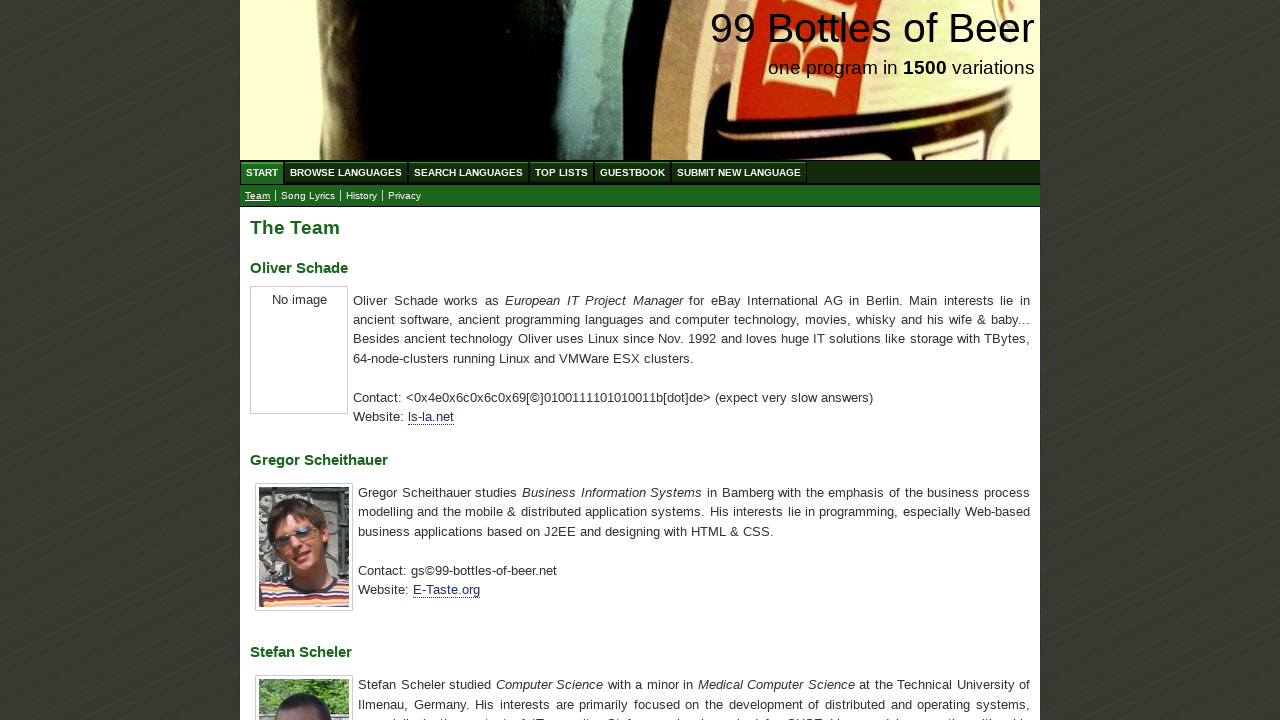